Tests checkbox functionality by selecting a basic checkbox and multiple checkboxes from a list, excluding the "Others" option

Starting URL: https://www.leafground.com/checkbox.xhtml

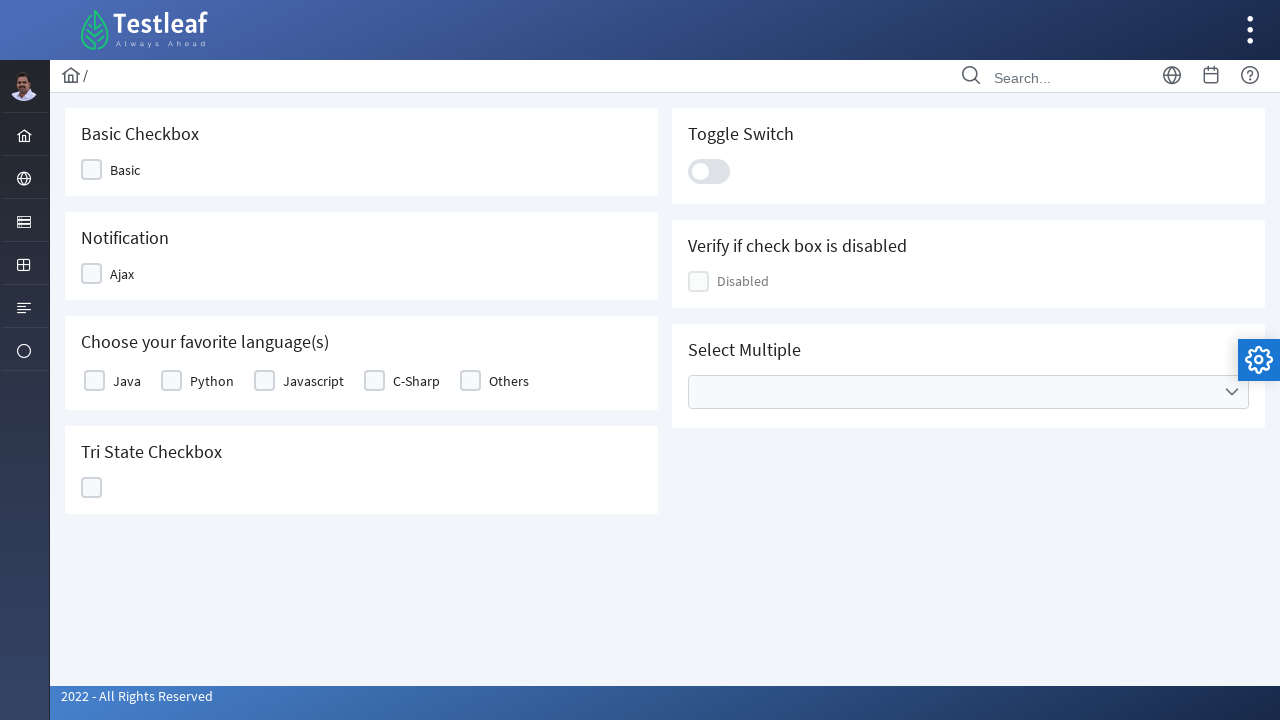

Navigated to checkbox testing page
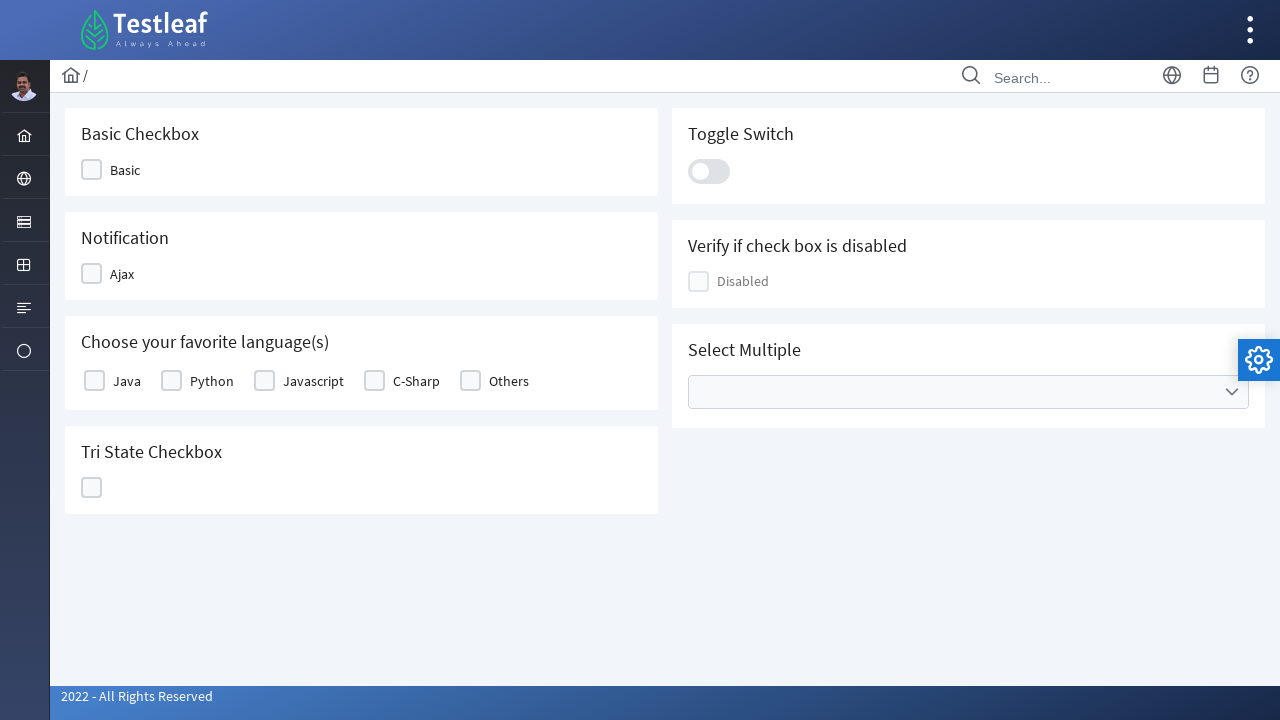

Clicked basic checkbox at (92, 170) on xpath=//*[@id='j_idt87:j_idt89']/div[2]
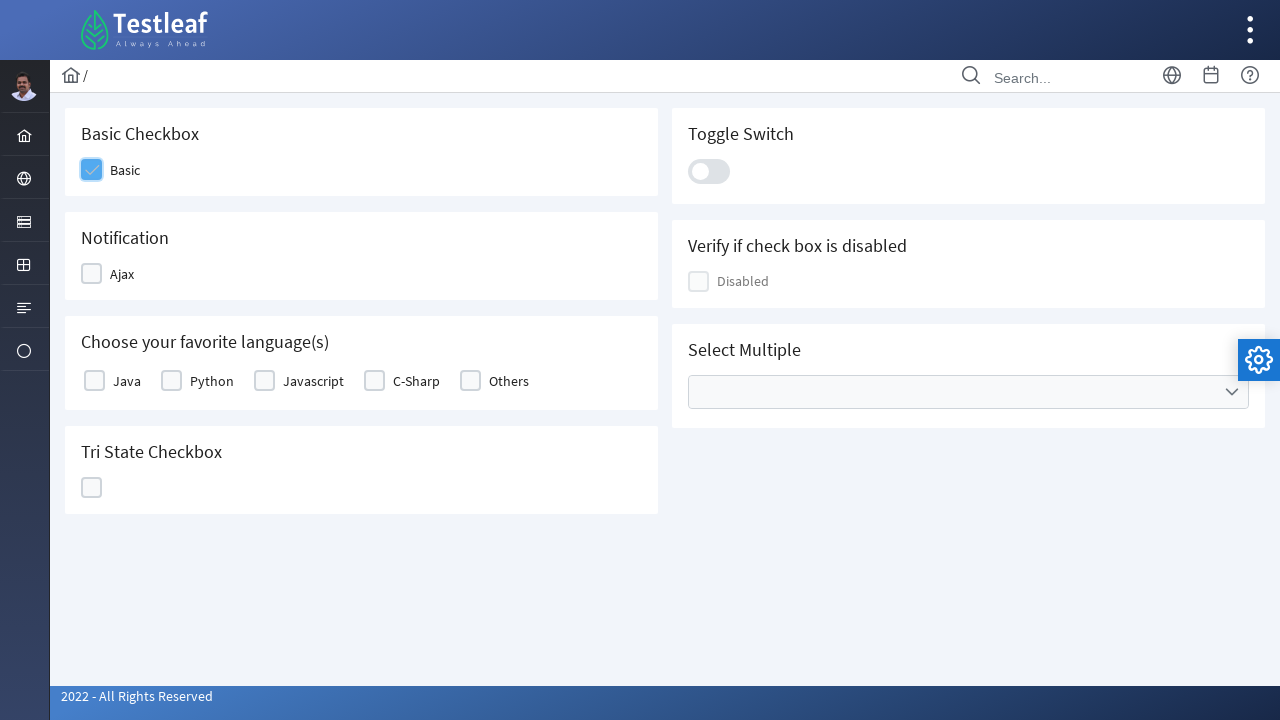

Retrieved all checkbox labels from the list
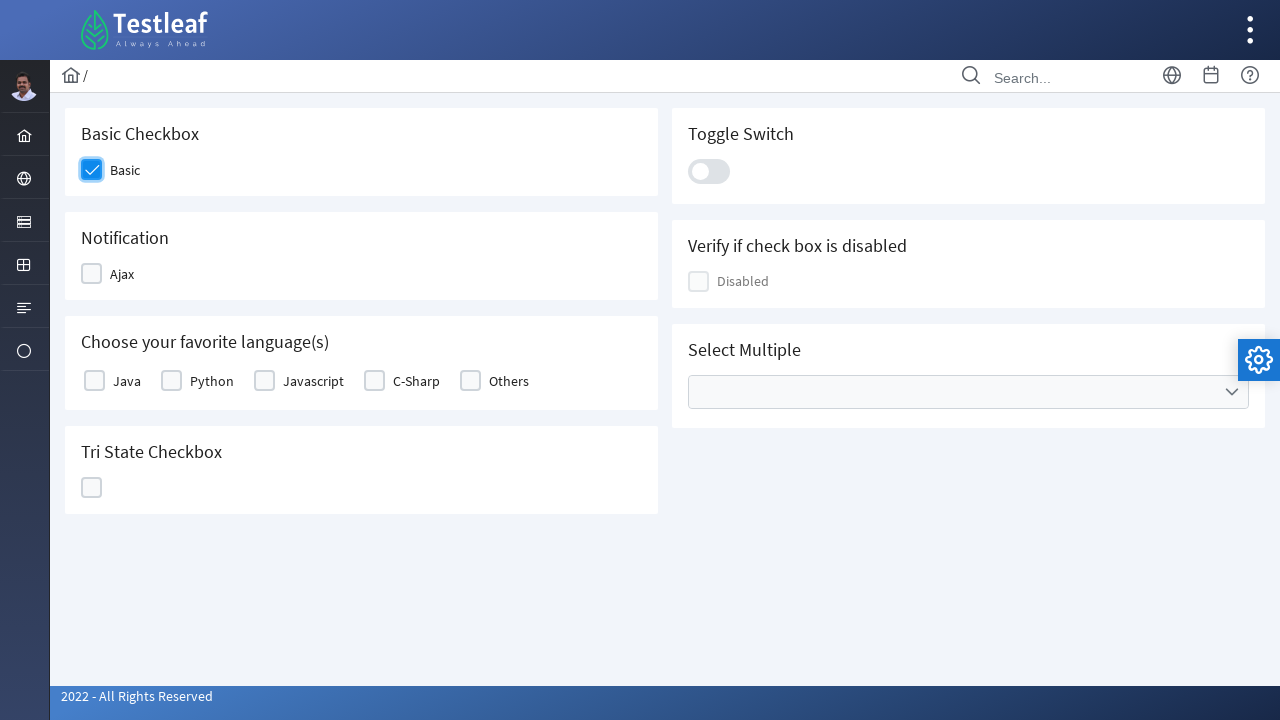

Clicked checkbox: Java at (127, 381) on xpath=//table[@id='j_idt87:basic']//label >> nth=0
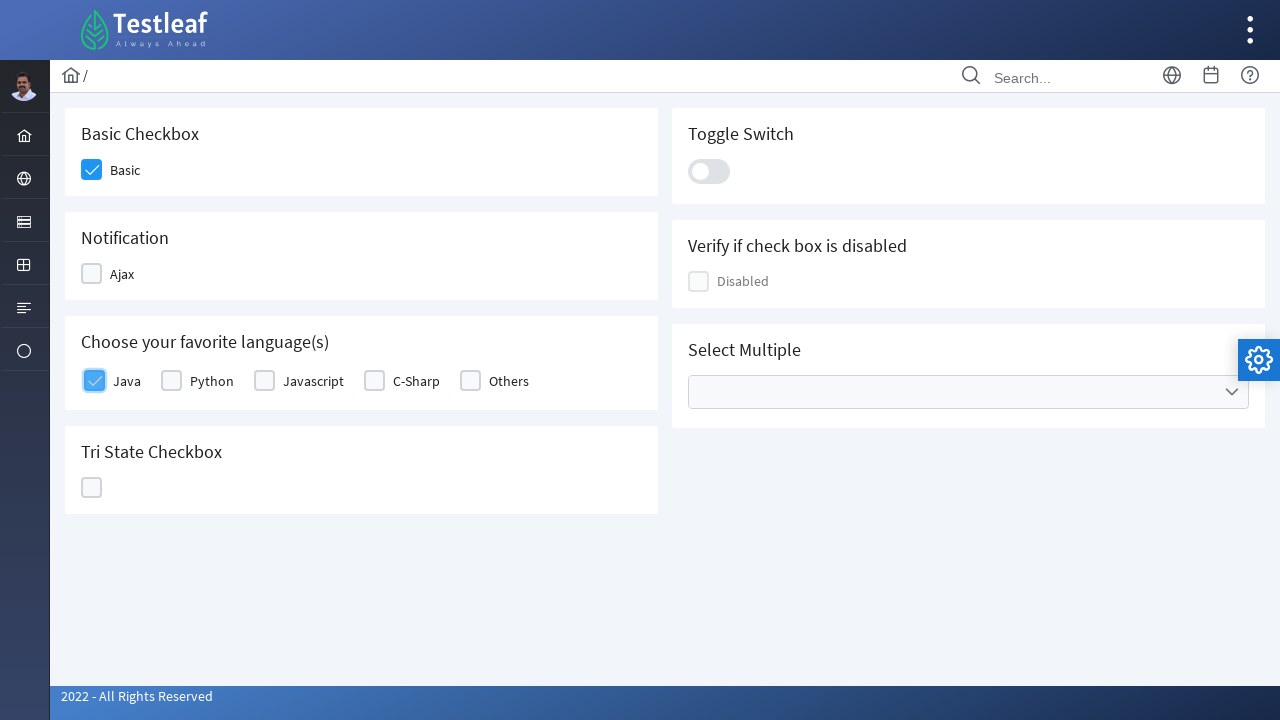

Clicked checkbox: Python at (212, 381) on xpath=//table[@id='j_idt87:basic']//label >> nth=1
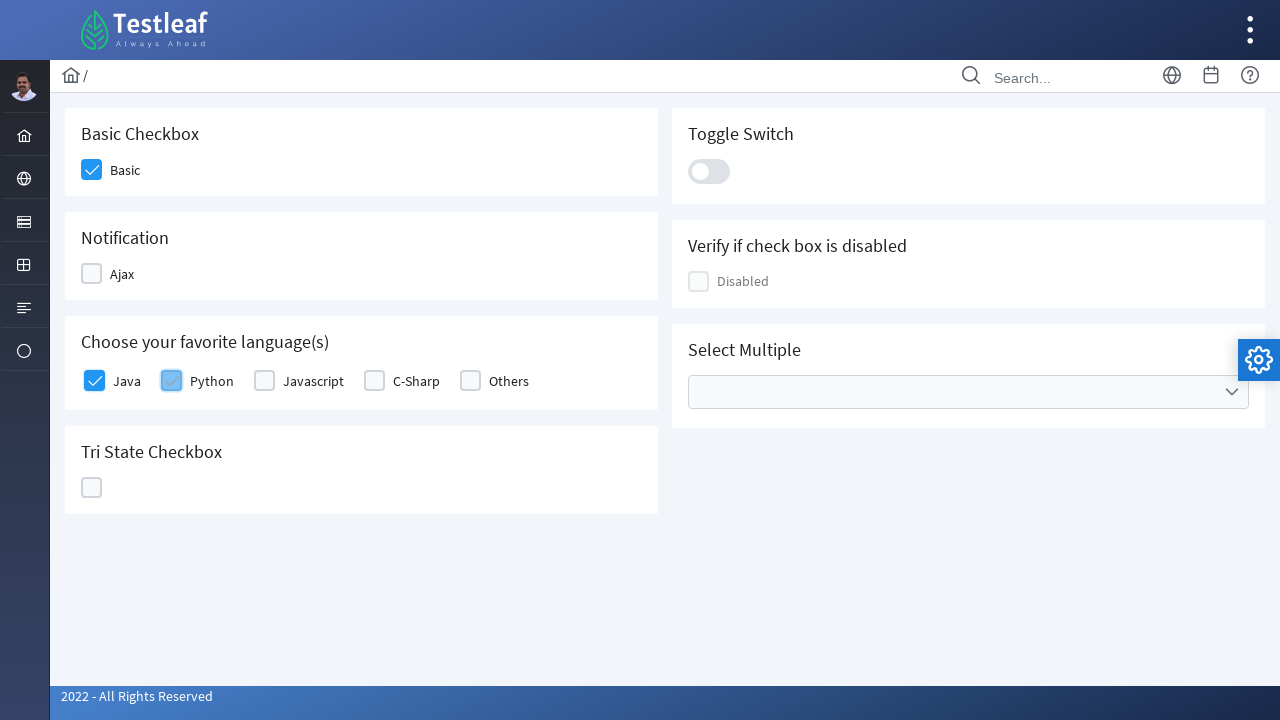

Clicked checkbox: Javascript at (314, 381) on xpath=//table[@id='j_idt87:basic']//label >> nth=2
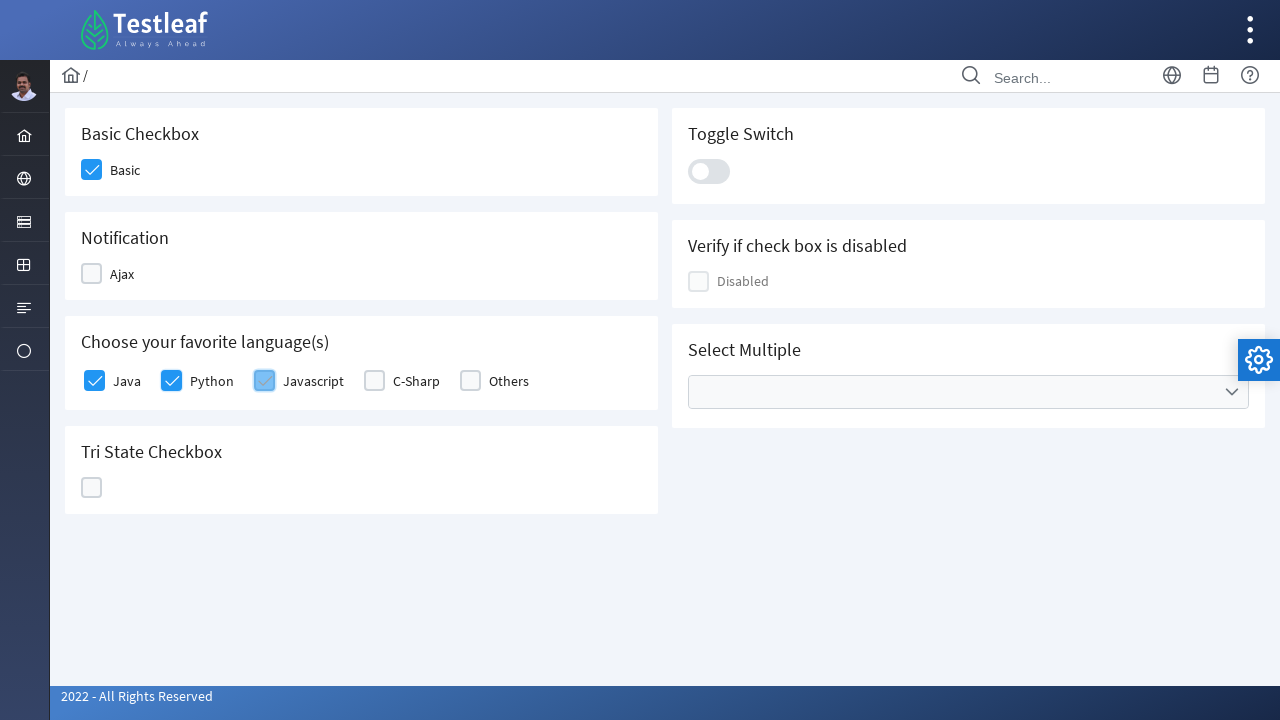

Clicked checkbox: C-Sharp at (416, 381) on xpath=//table[@id='j_idt87:basic']//label >> nth=3
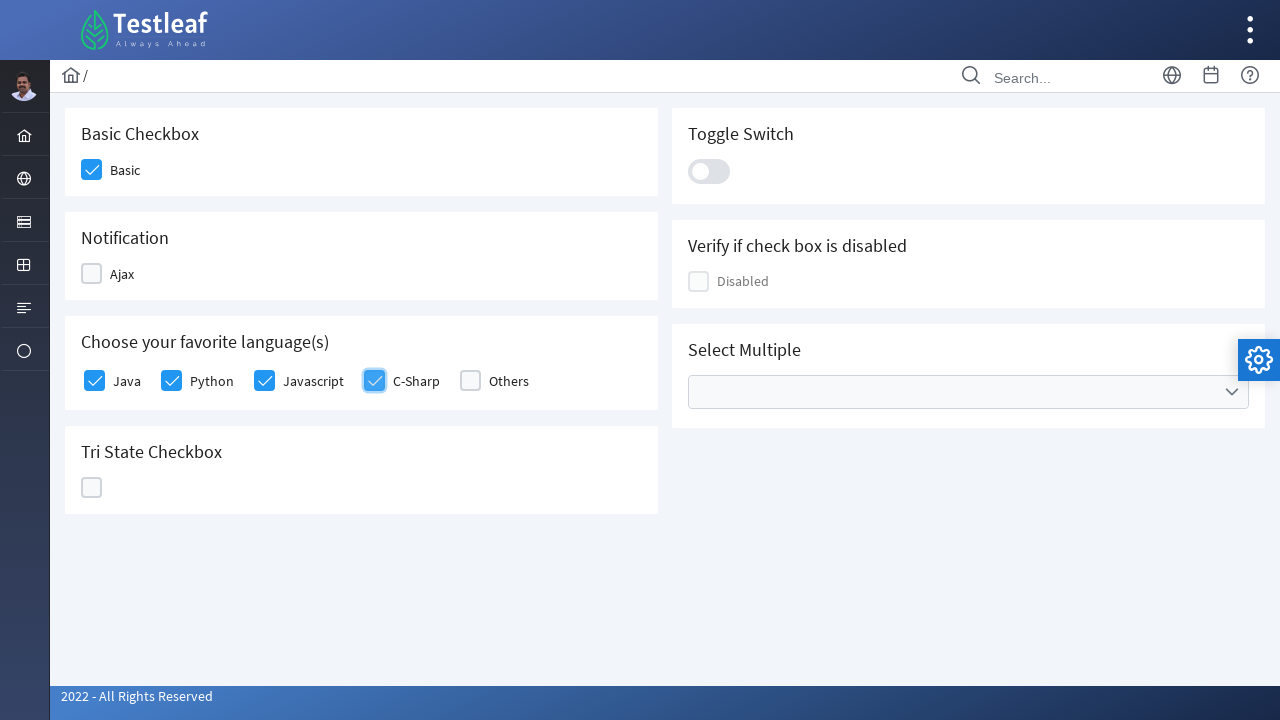

Retrieved total checkbox count: 5
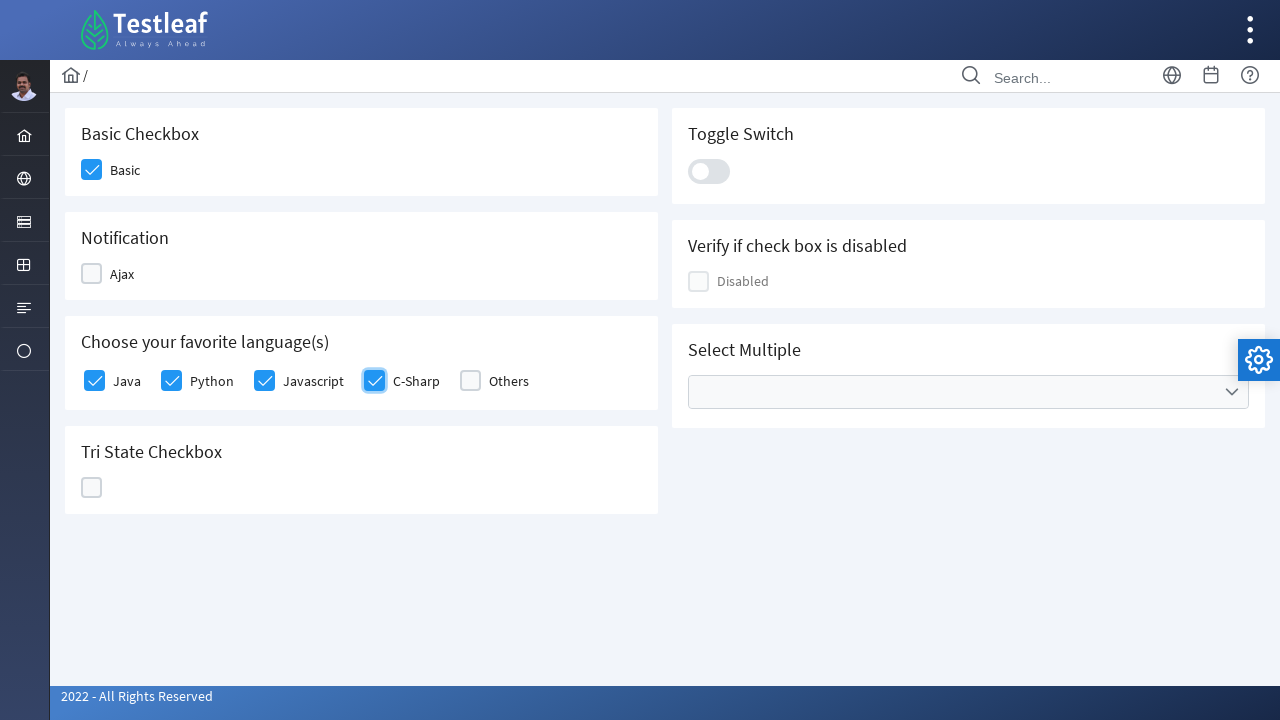

Verified checkbox 1 selected status: True
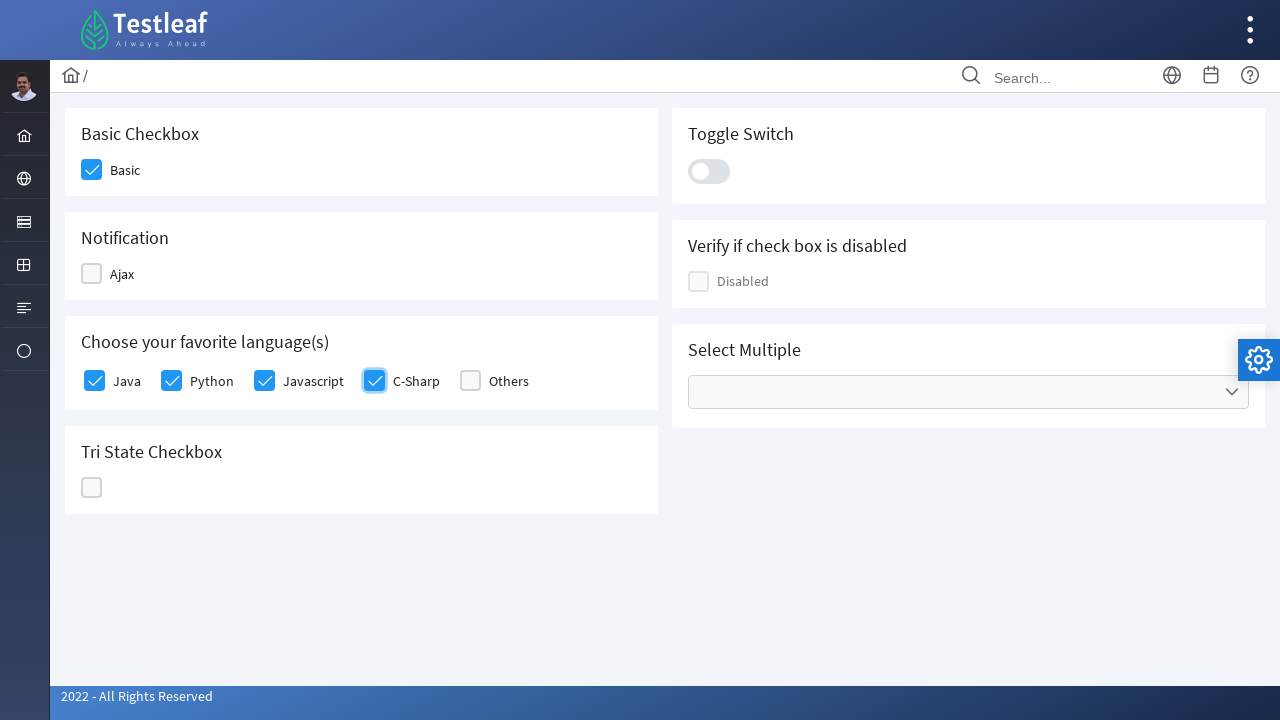

Verified checkbox 2 selected status: True
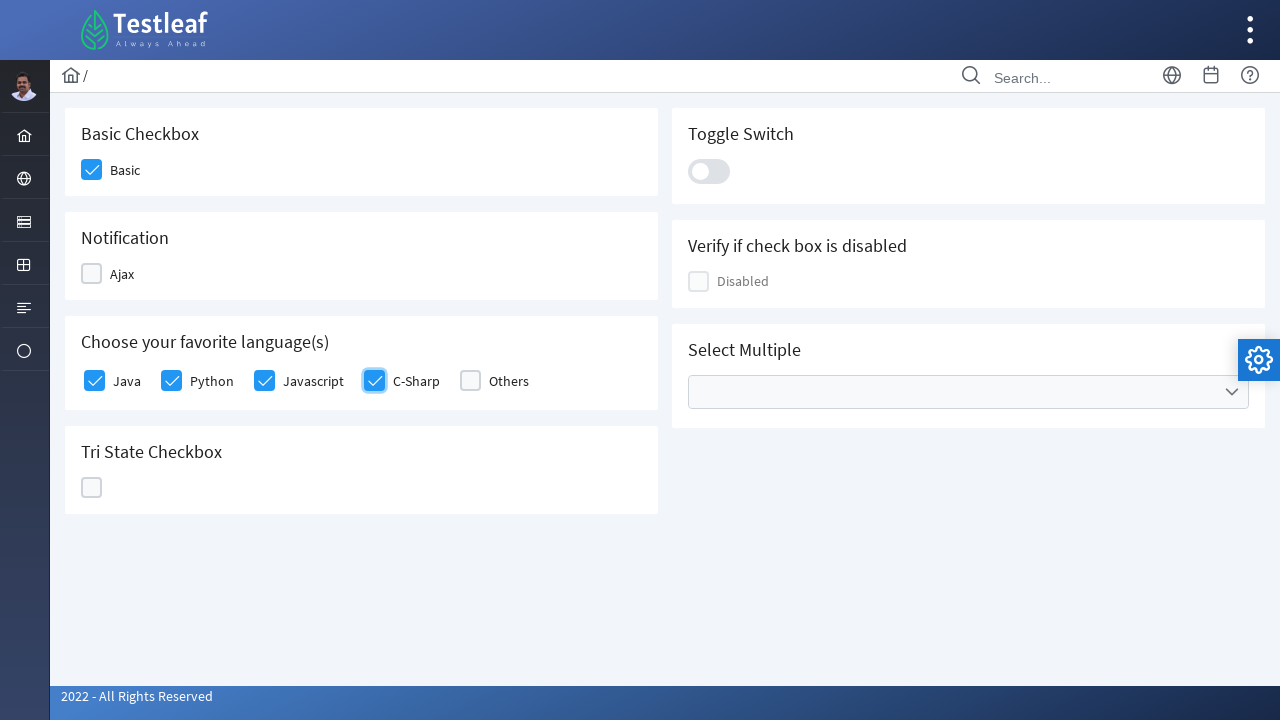

Verified checkbox 3 selected status: True
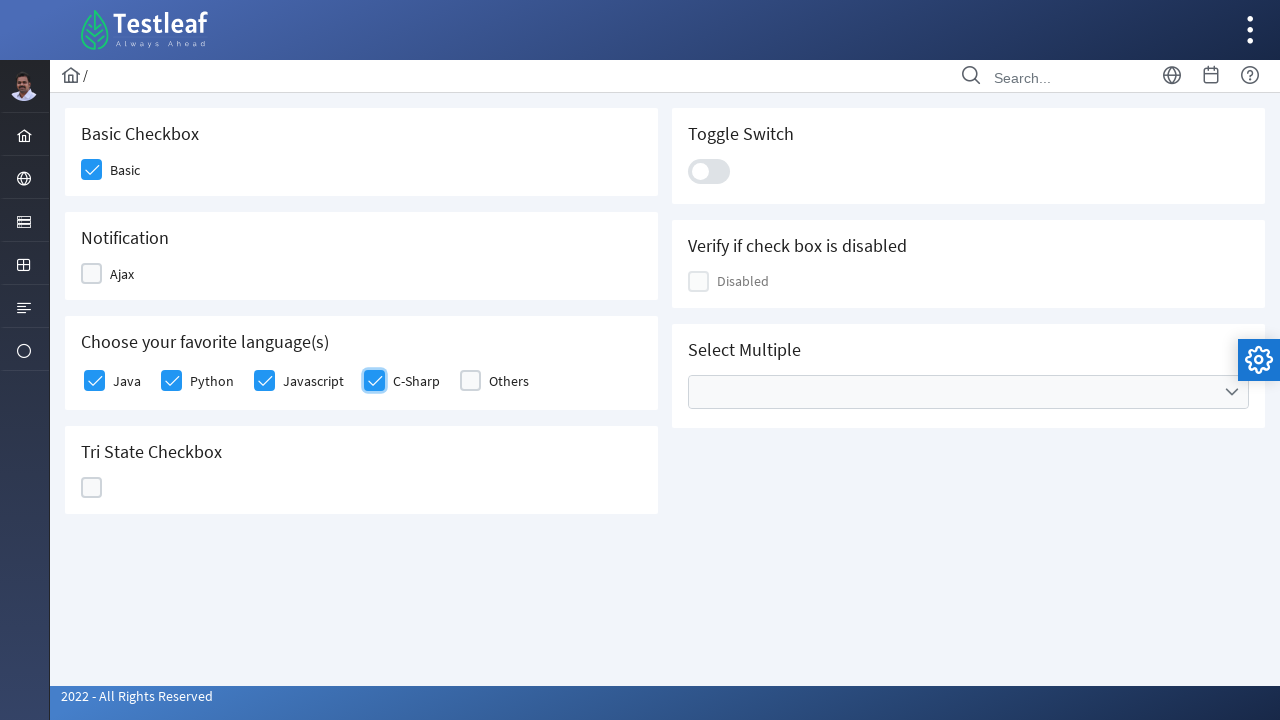

Verified checkbox 4 selected status: True
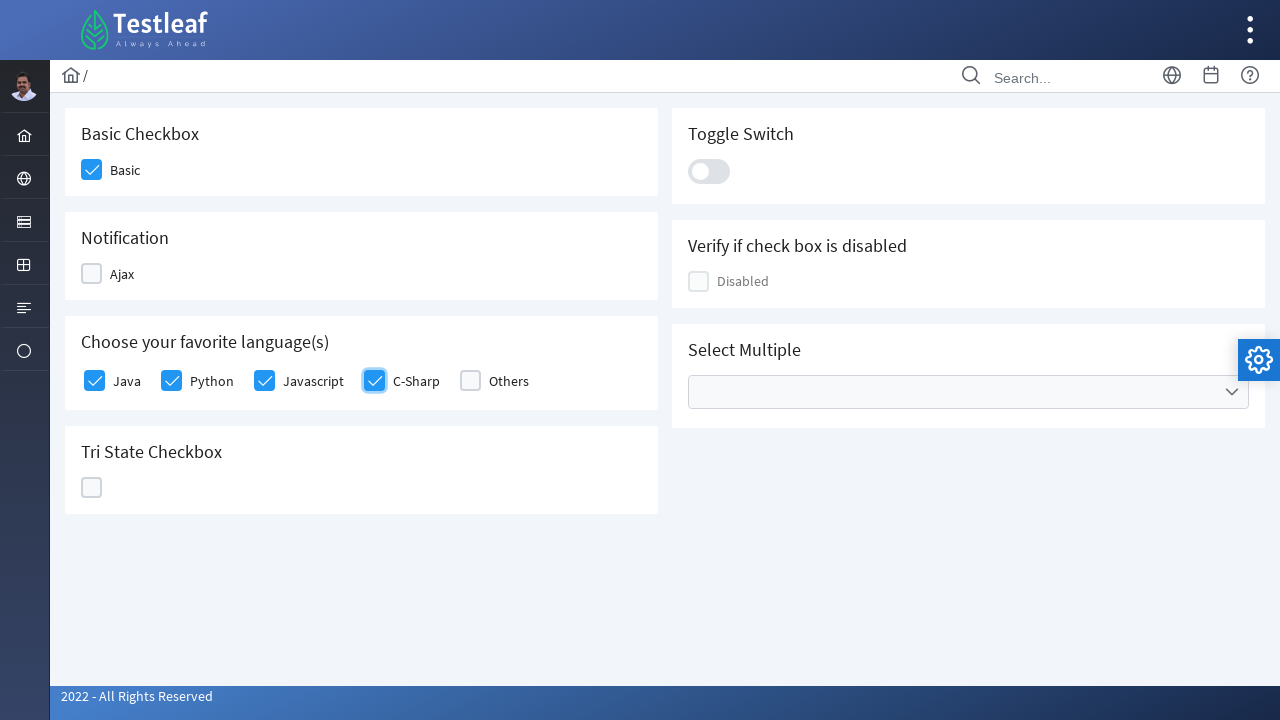

Verified checkbox 5 selected status: False
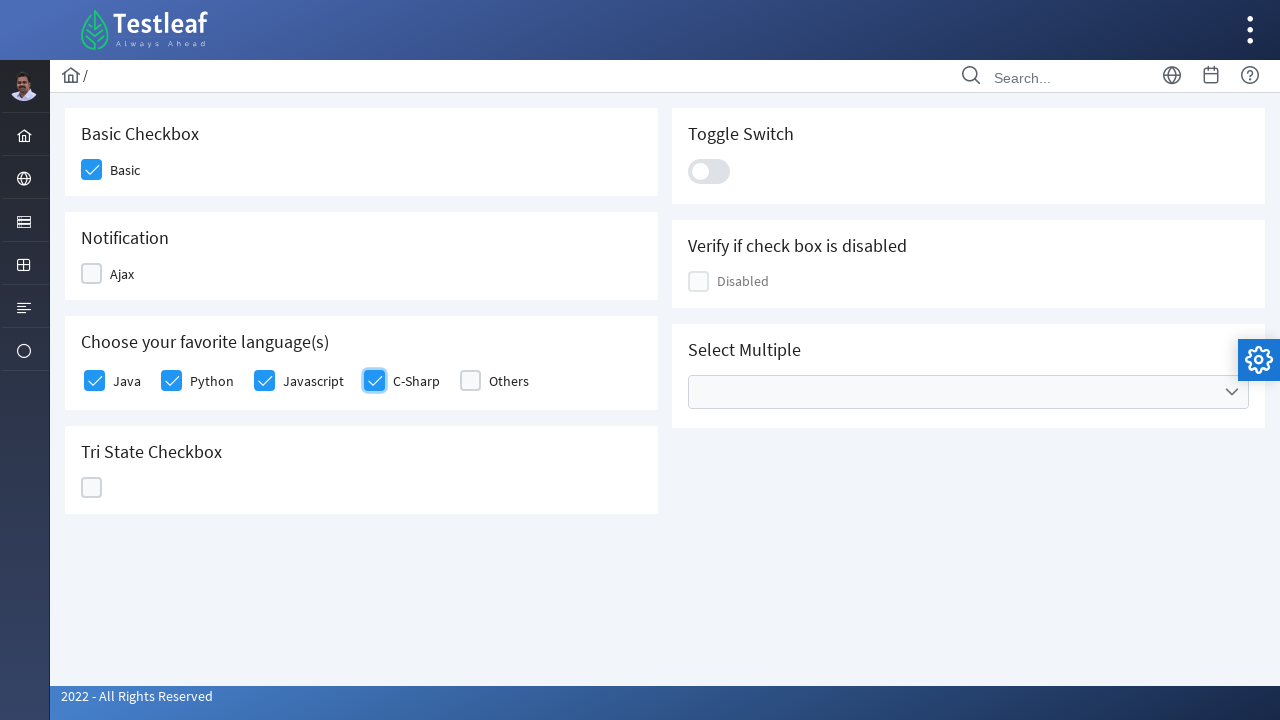

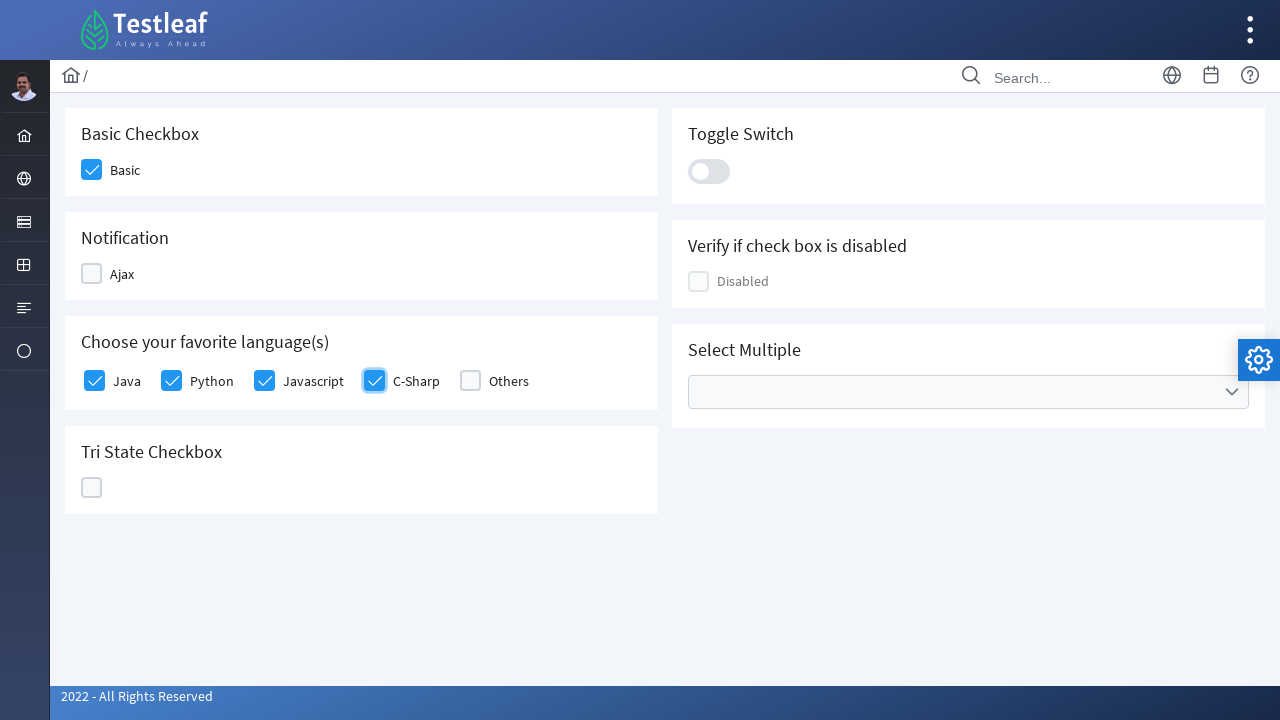